Selects the 'QA' checkbox option on the checkbox test page

Starting URL: https://web-locators-static-site-qa.vercel.app/Checkbox

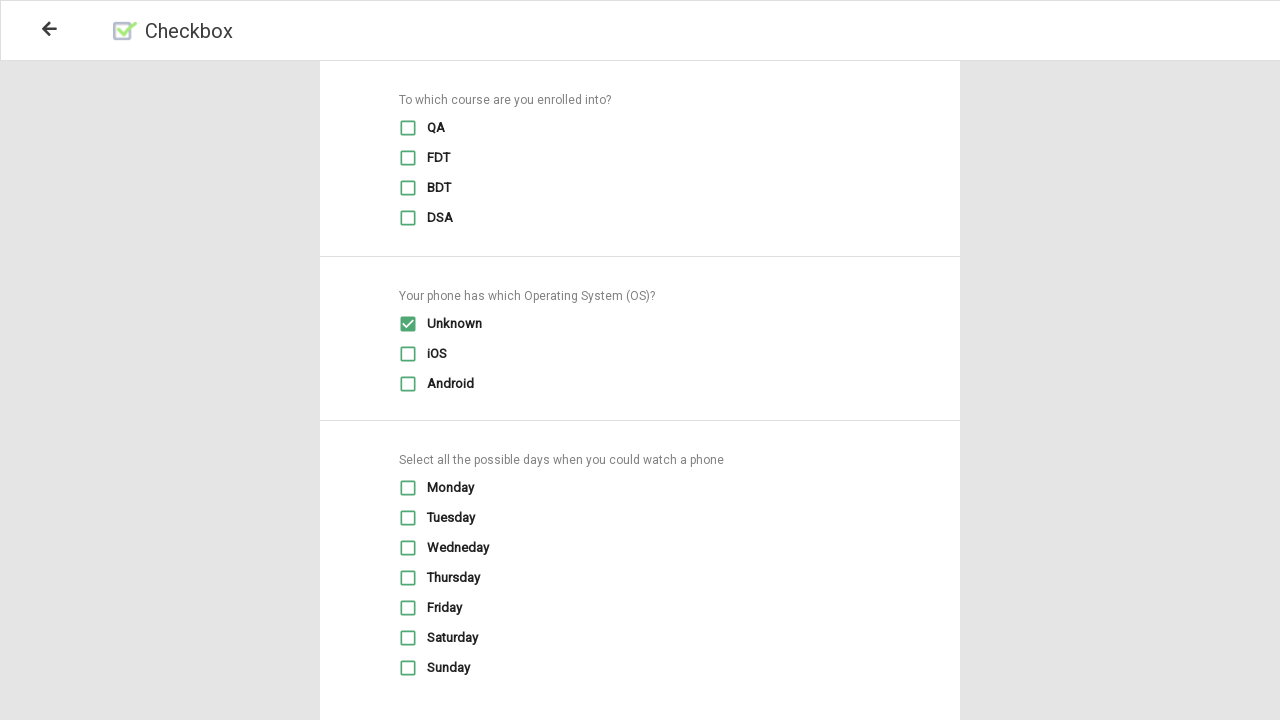

Waited for QA checkbox to load on checkbox test page
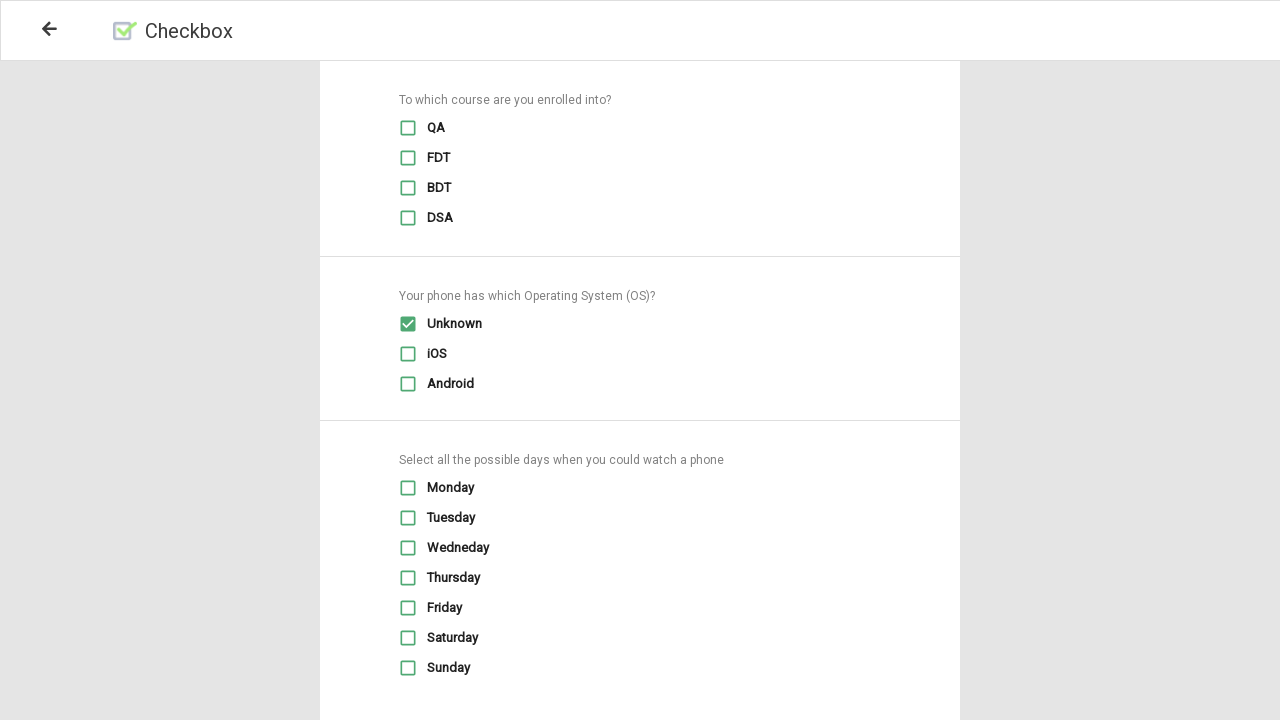

Clicked on the QA checkbox option at (408, 128) on xpath=//div[@class='Checkbox_section1']//p[contains(text(), 'QA')]/parent::div//
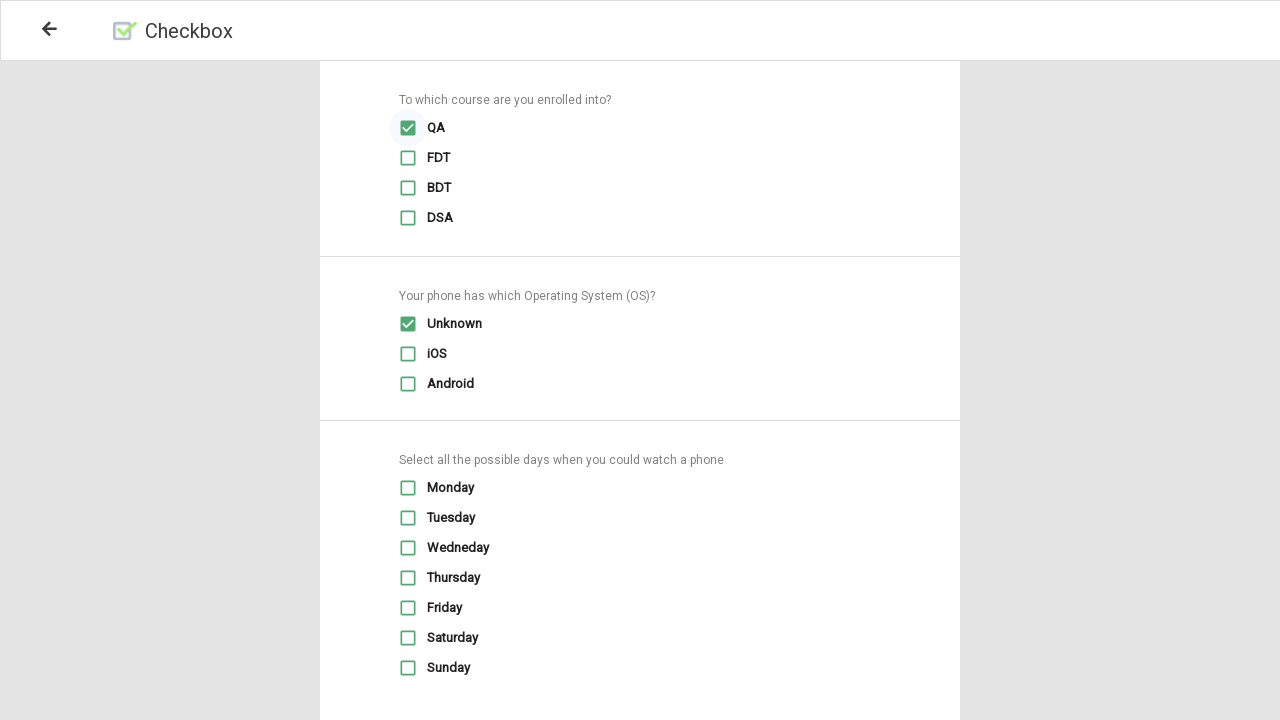

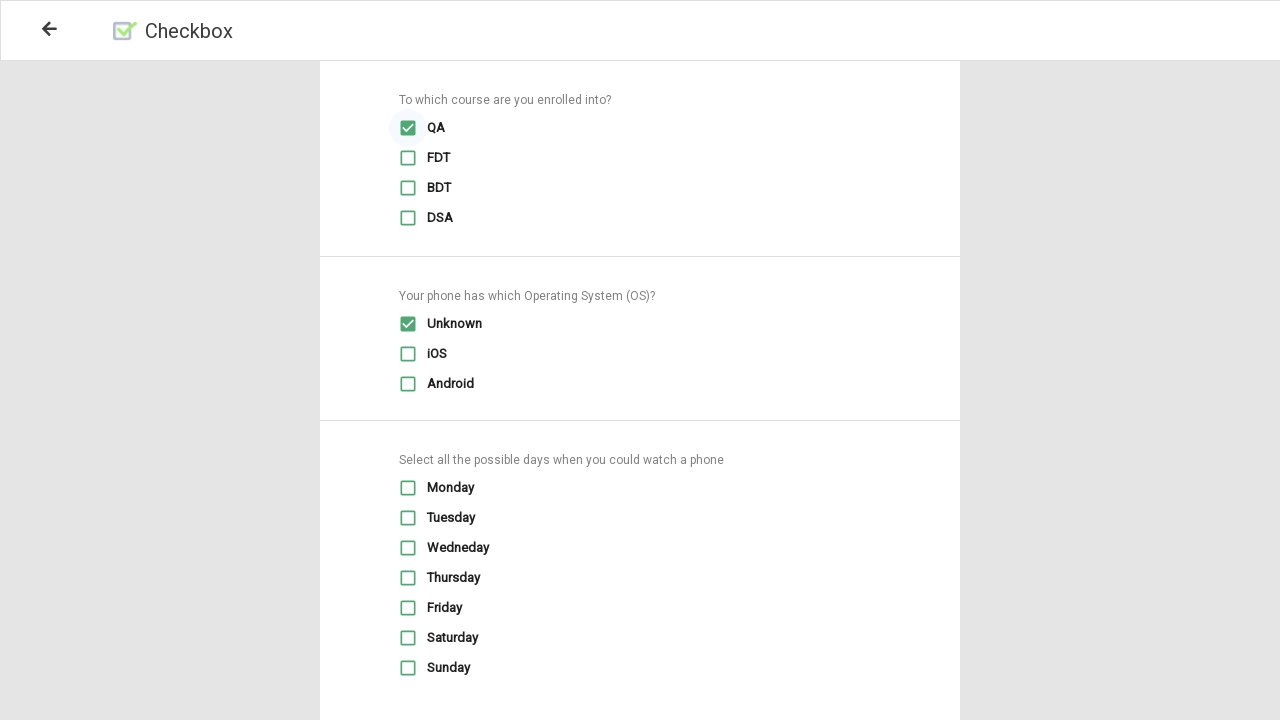